Verifies that payment system logos (Visa, MasterCard, Белкарт) are displayed in the online payment section

Starting URL: https://mts.by

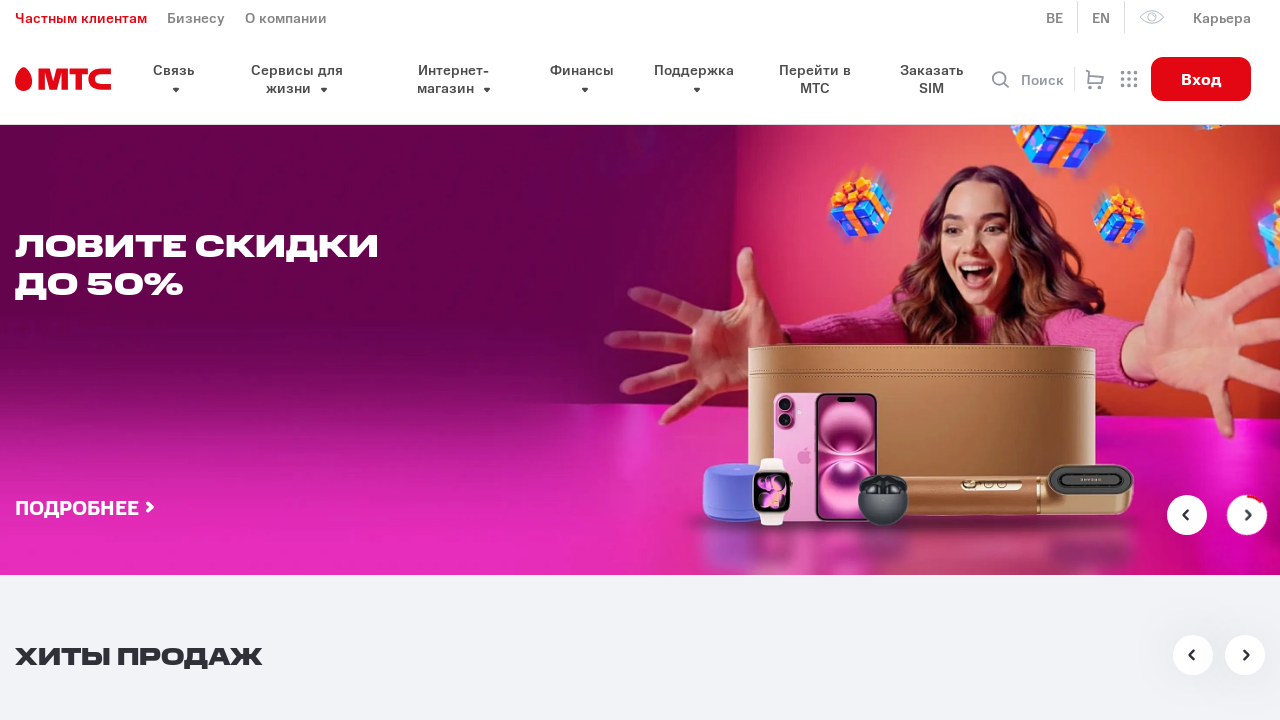

Payment section loaded on https://mts.by
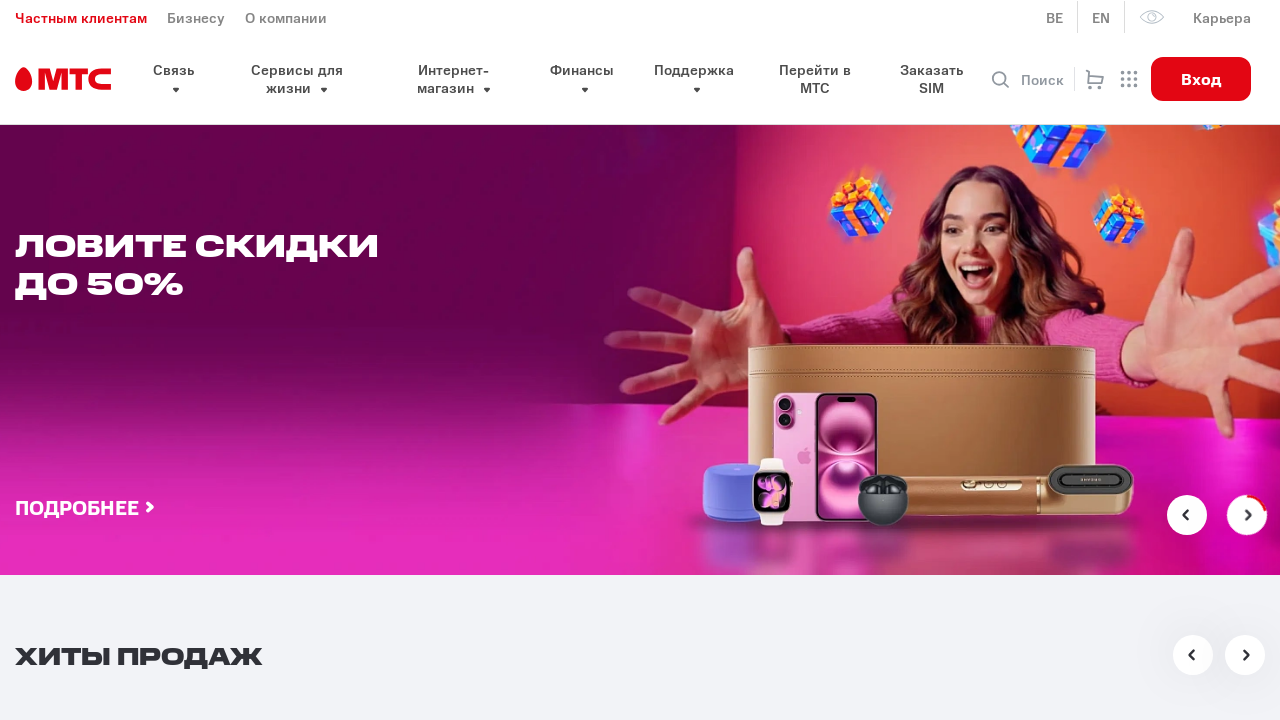

Located payment system logo elements
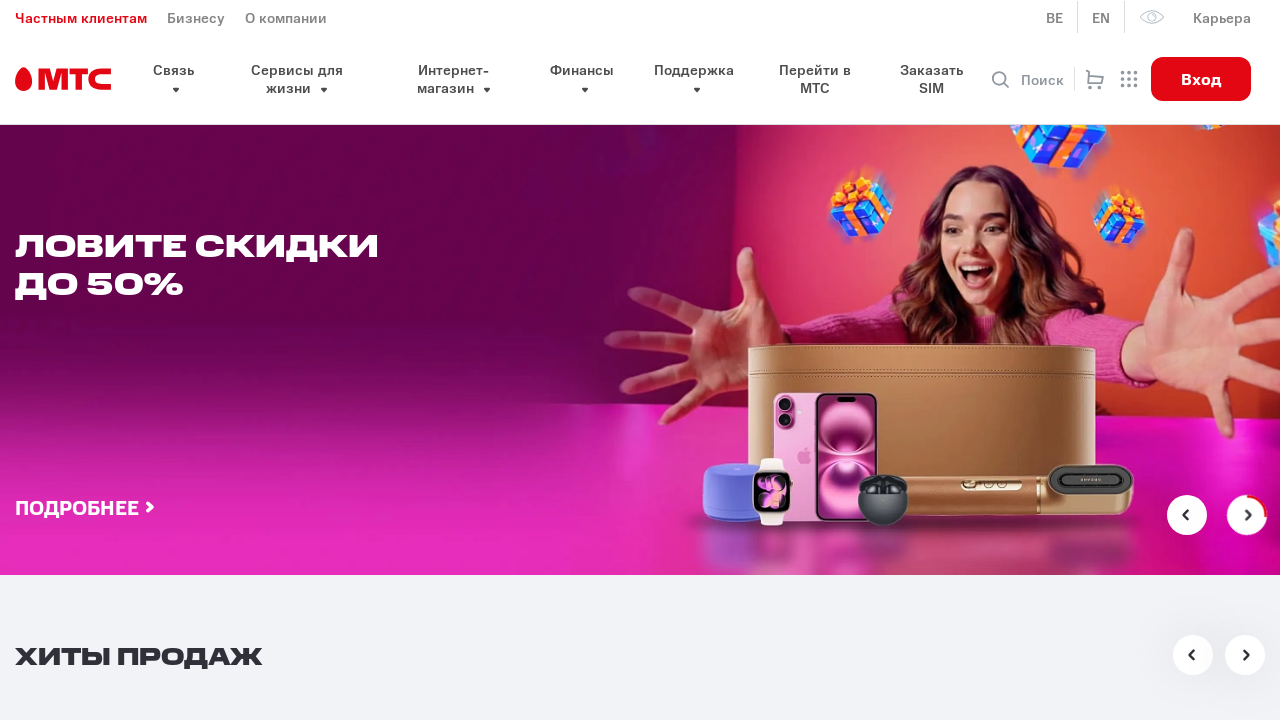

First payment logo became visible
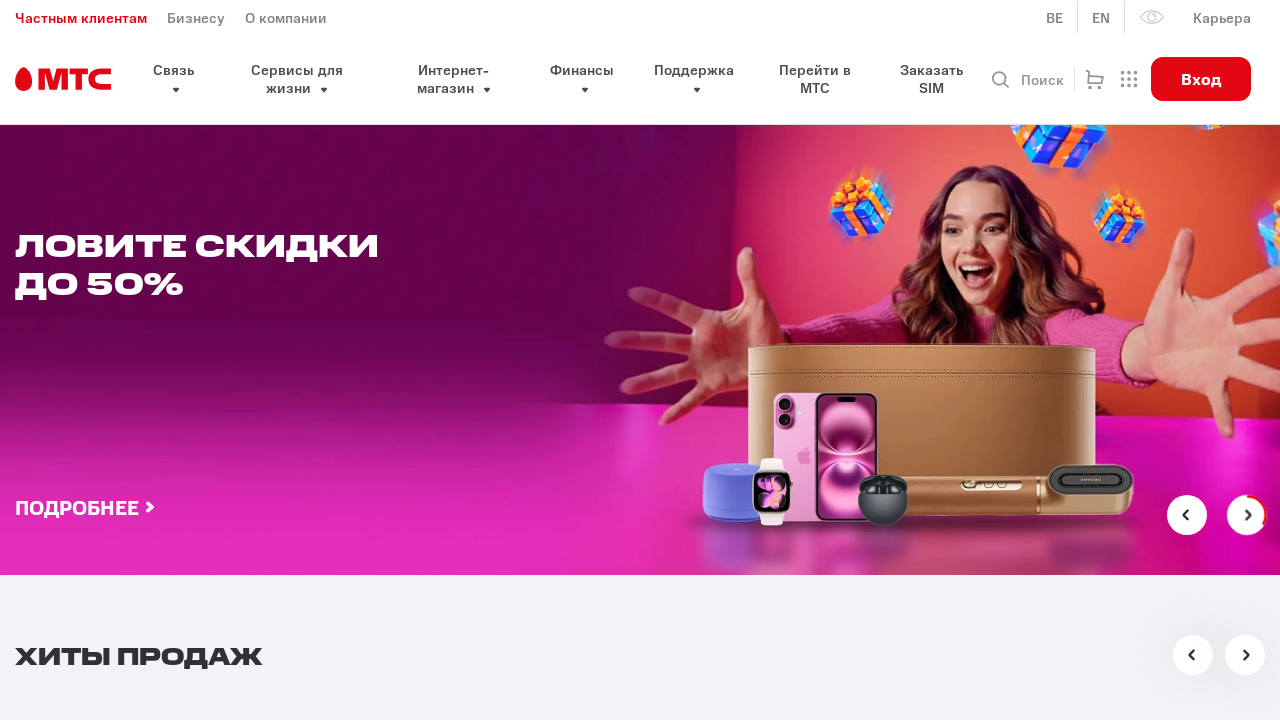

Counted payment system logos
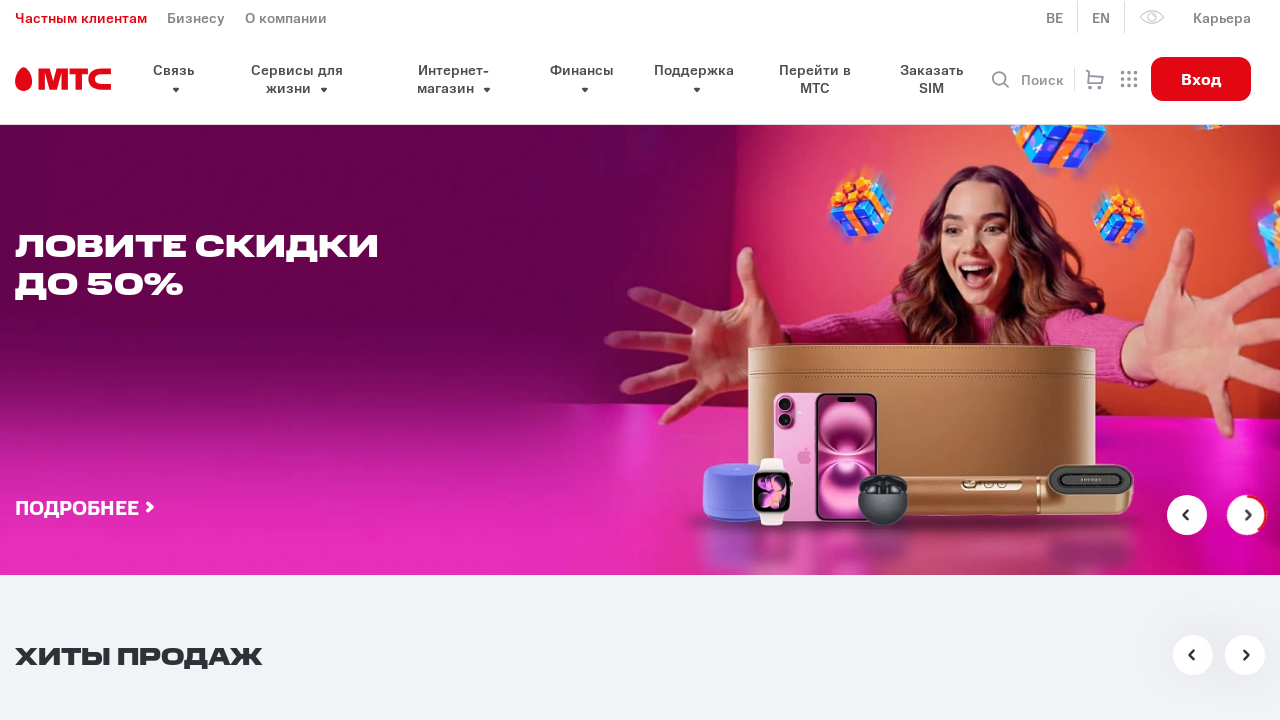

Verified that payment system logos are present
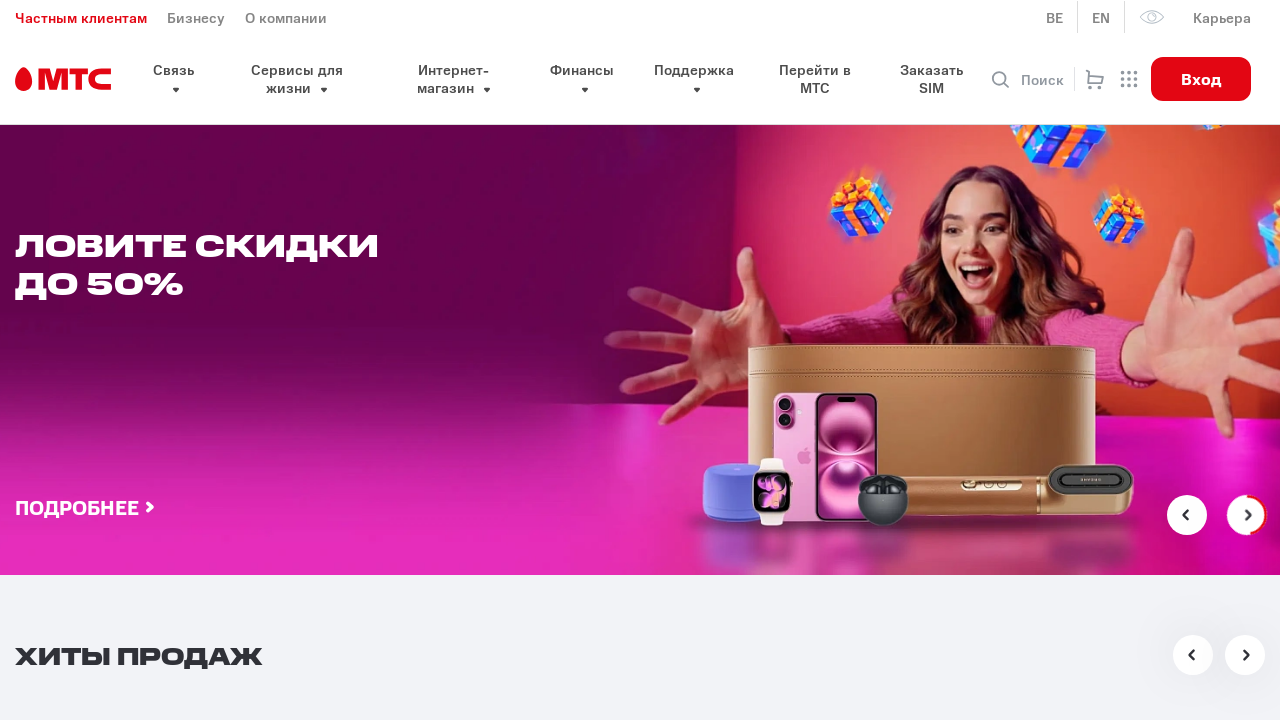

Confirmed 5 payment system logos (Visa, MasterCard, Белкарт) are displayed
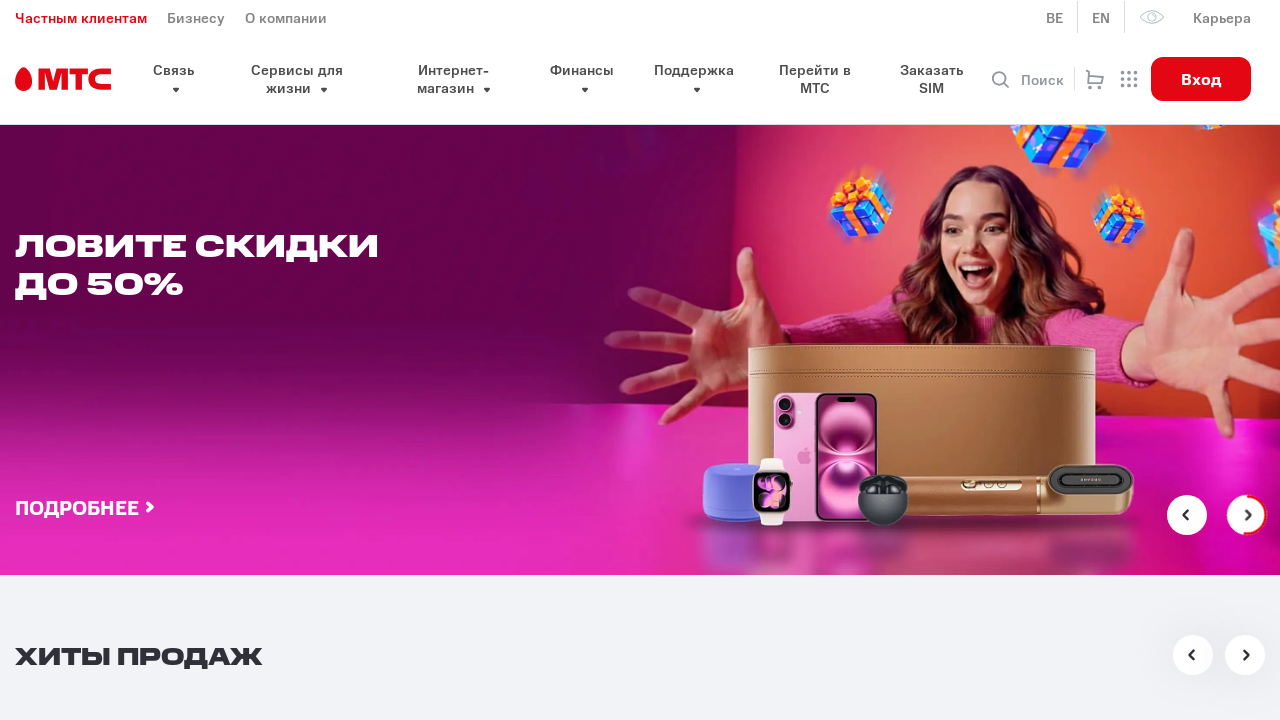

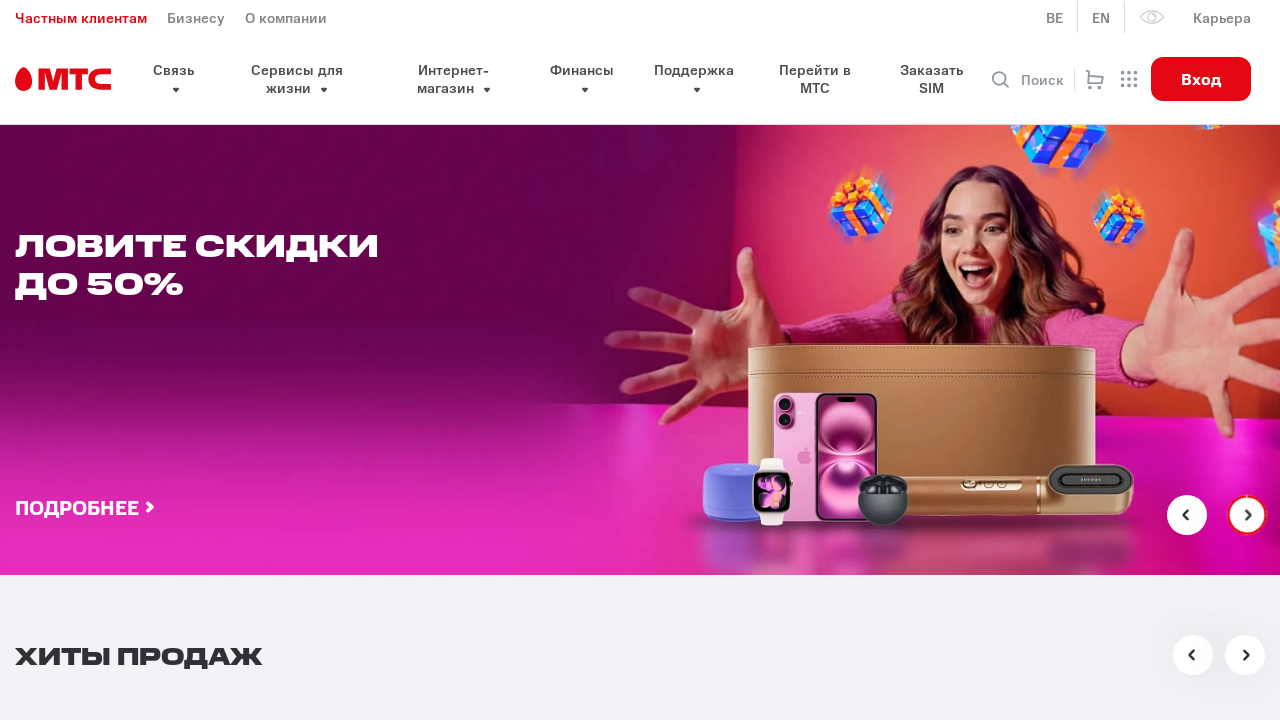